Tests filling a password input field on Selenium's demo web form page to verify form interaction functionality.

Starting URL: https://www.selenium.dev/selenium/web/web-form.html

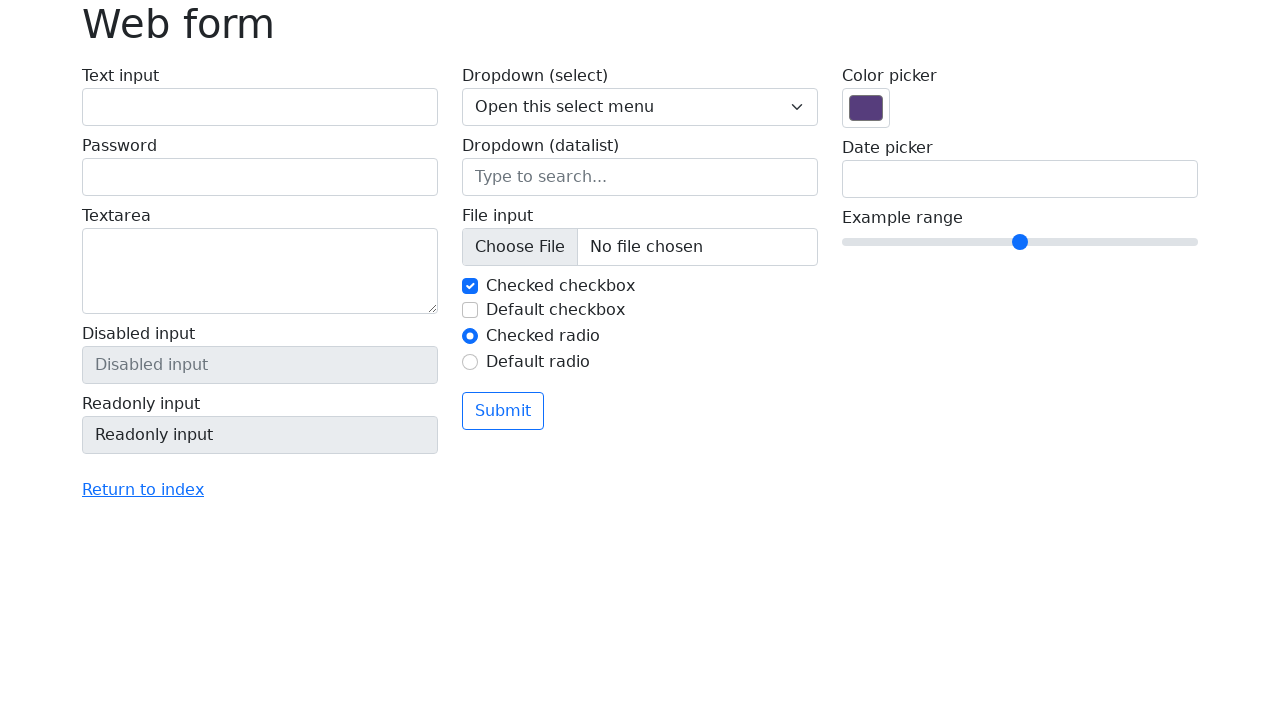

Filled password input field with test data '123456789' on input[type='password']
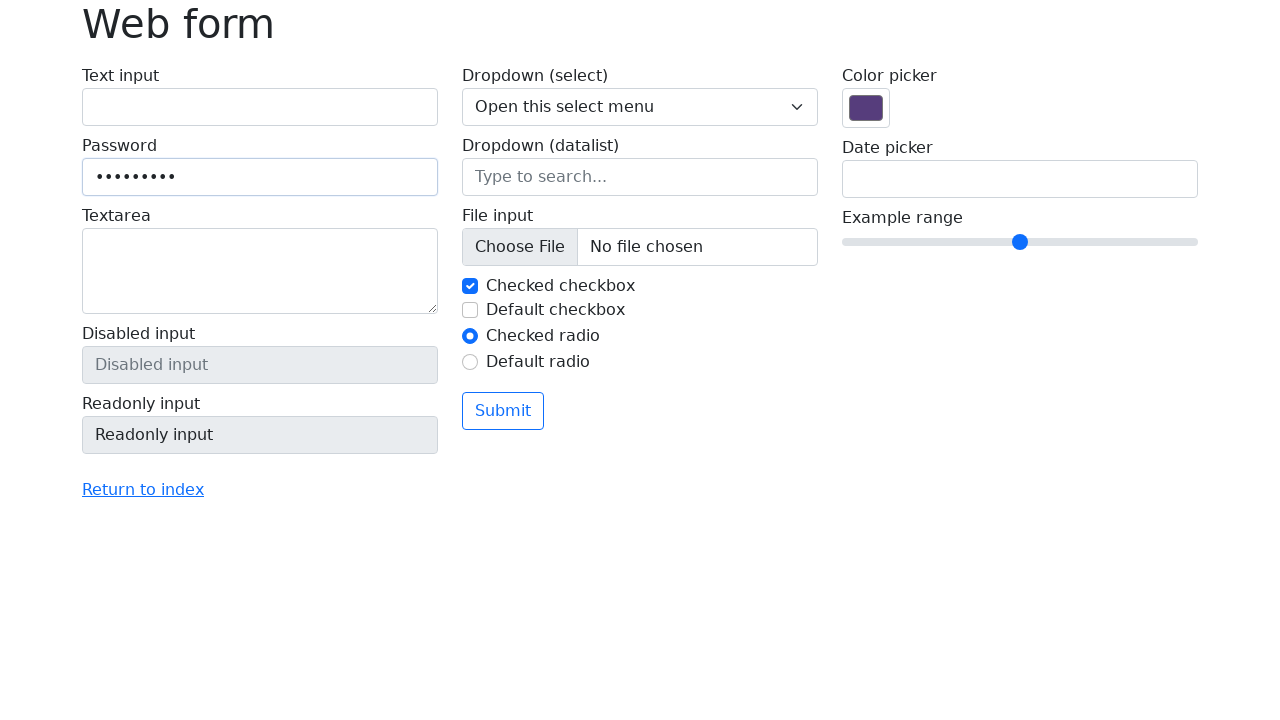

Waited 1 second to observe the password field
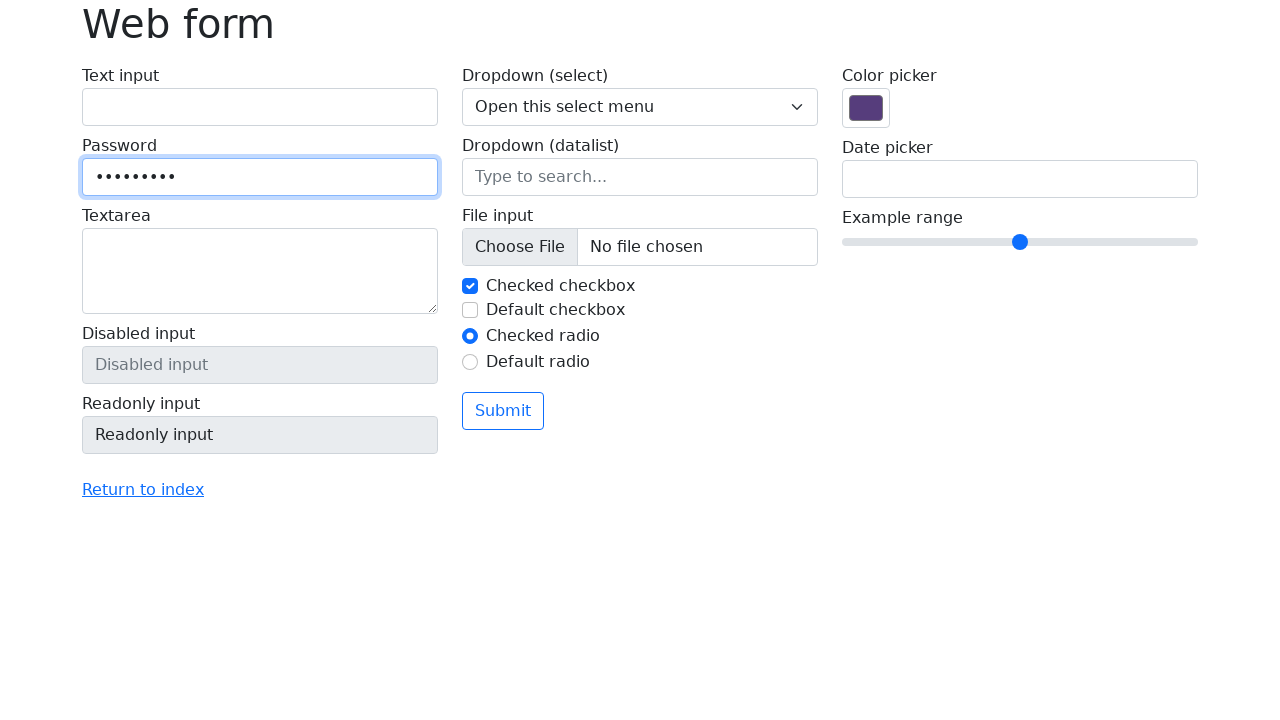

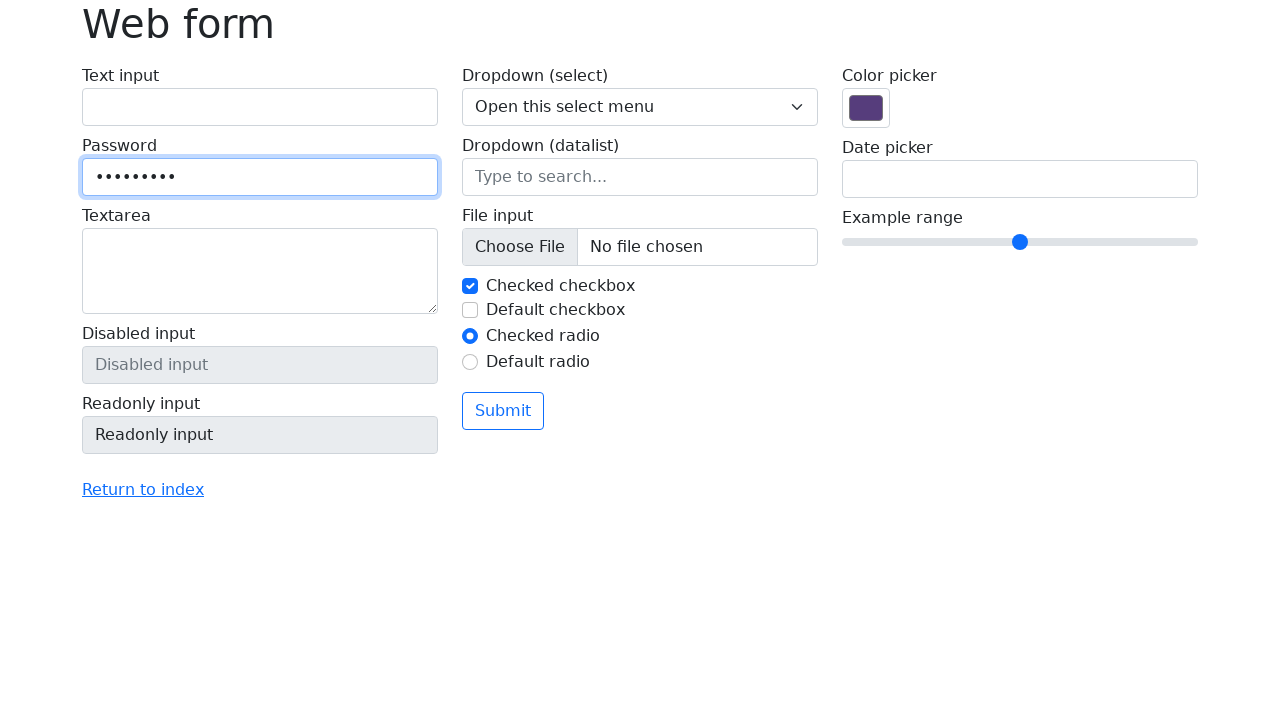